Tests dynamic loading with a shorter wait time by clicking start button and checking for "Hello World!" text

Starting URL: https://automationfc.github.io/dynamic-loading/

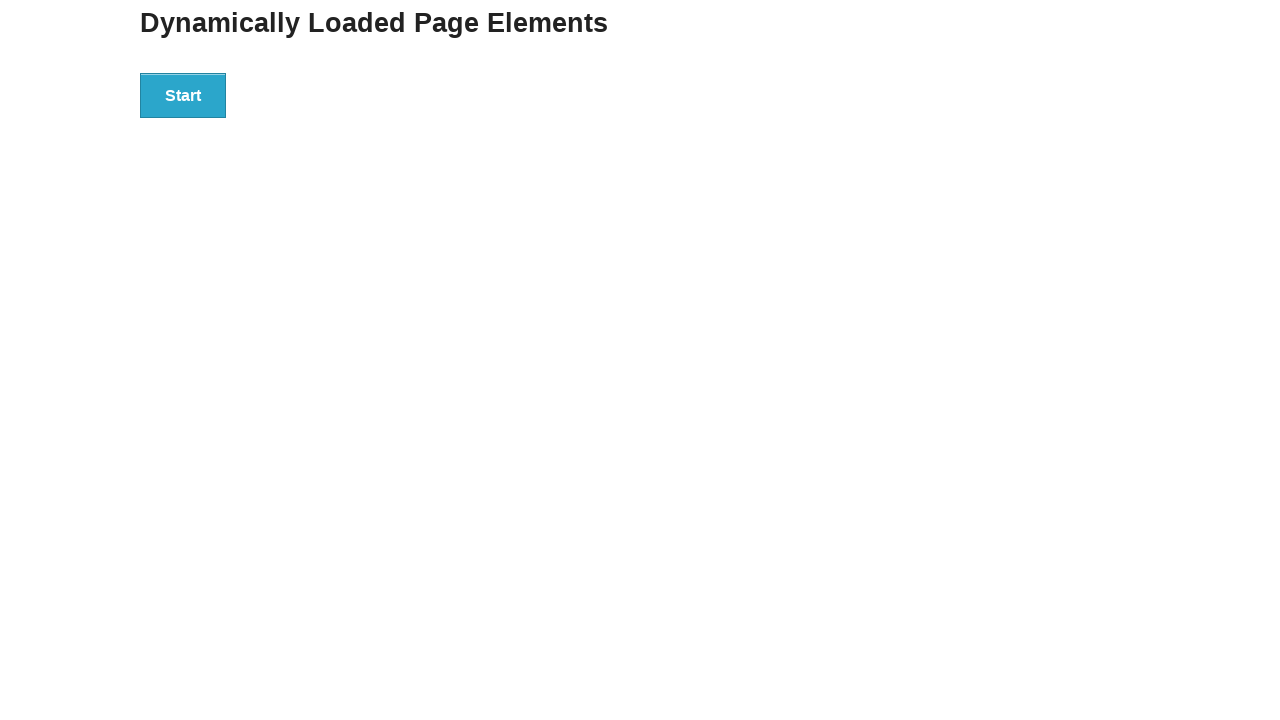

Clicked start button to trigger dynamic loading at (183, 95) on div#start > button
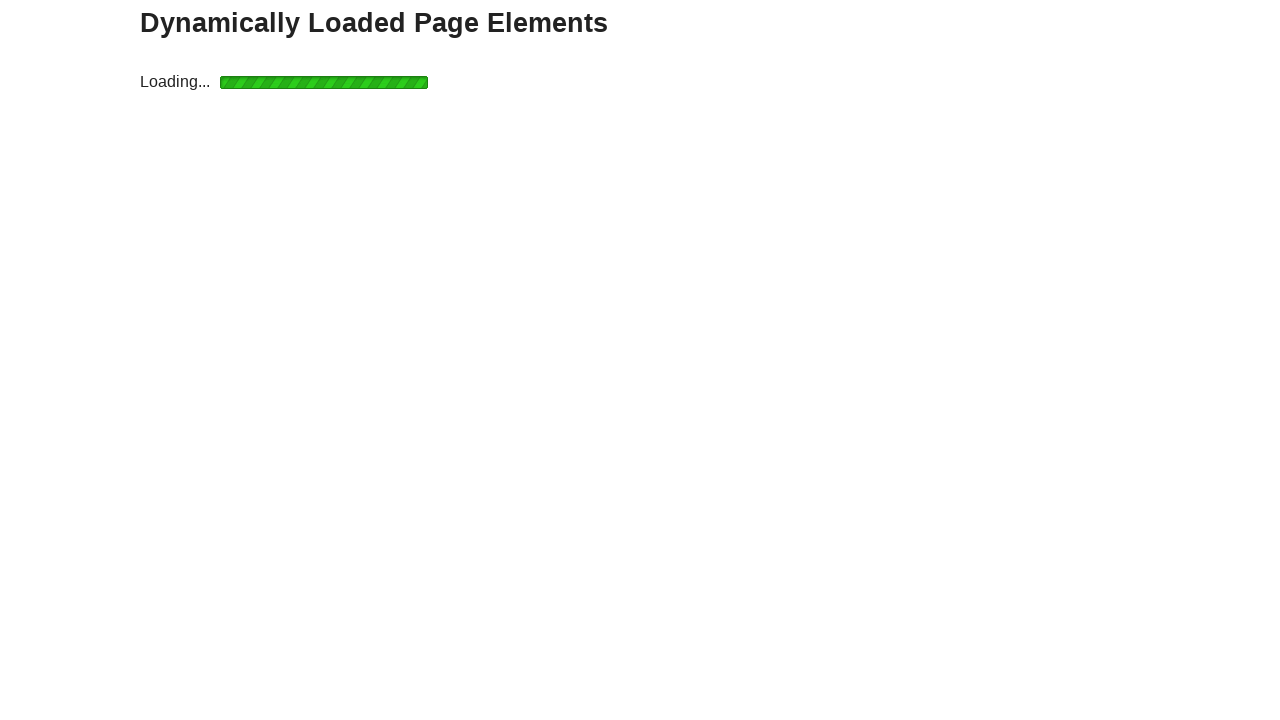

Waited for finish element with heading to appear
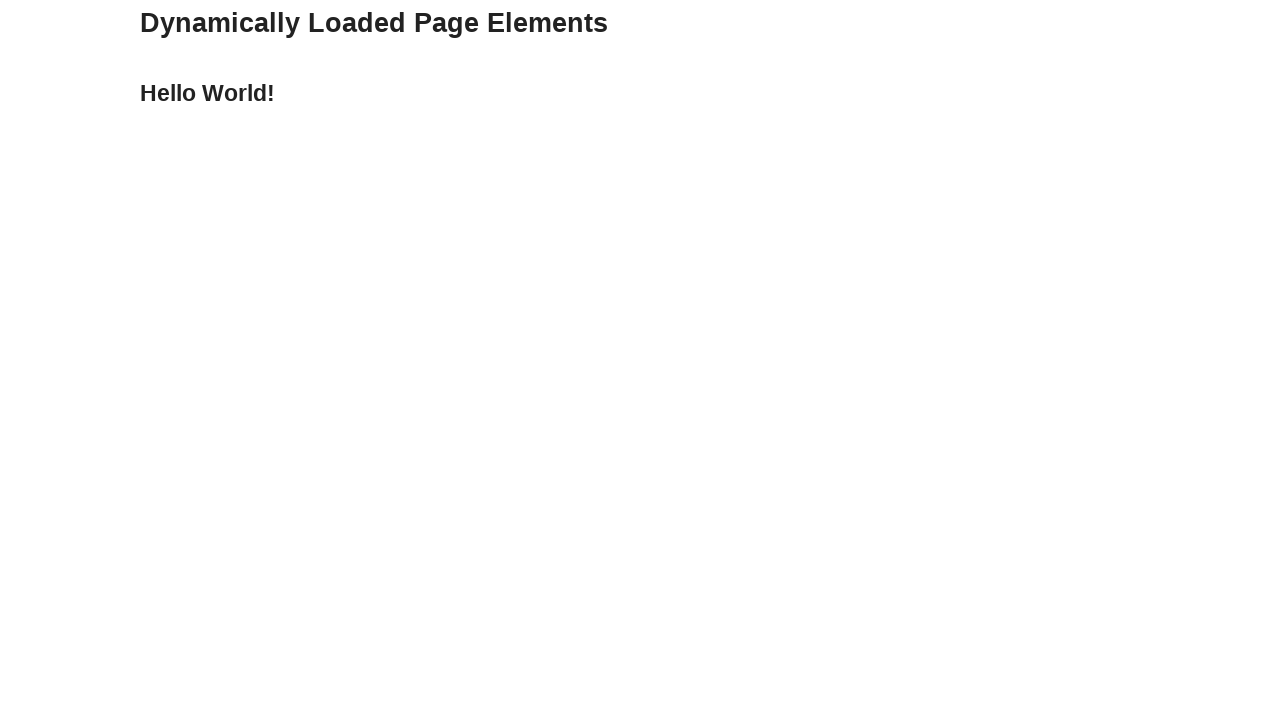

Verified 'Hello World!' text is displayed in finish element
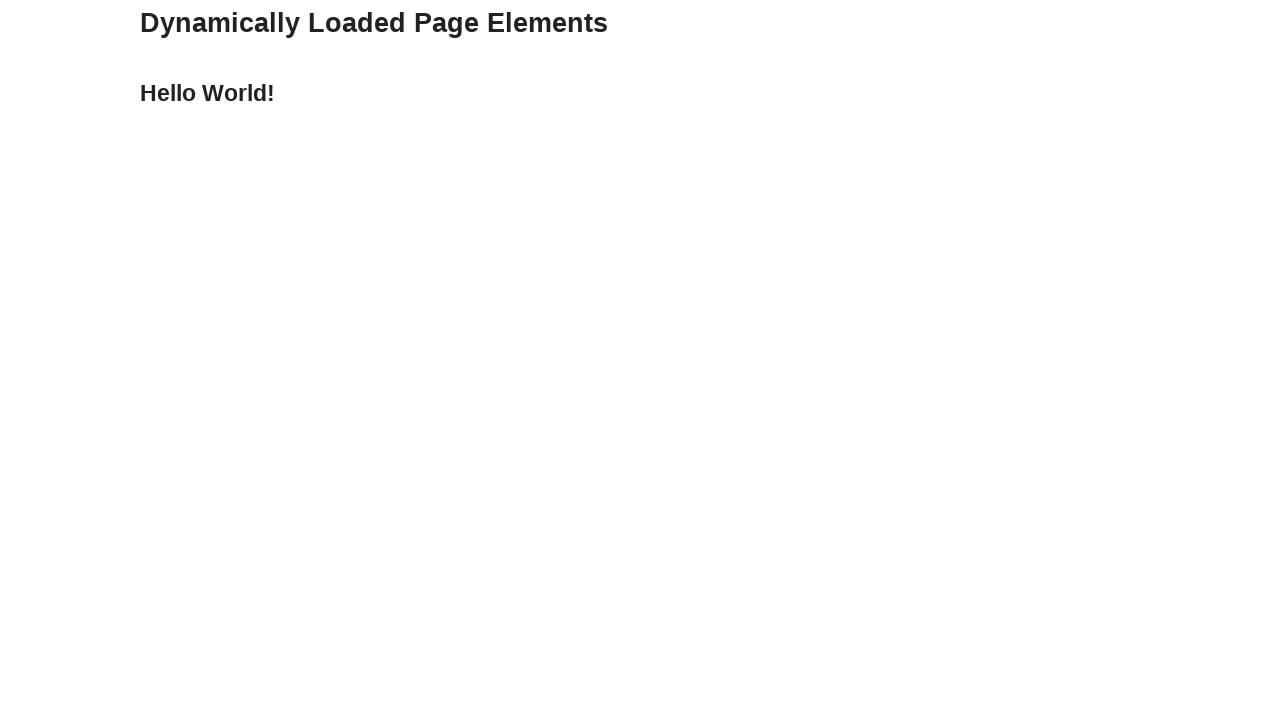

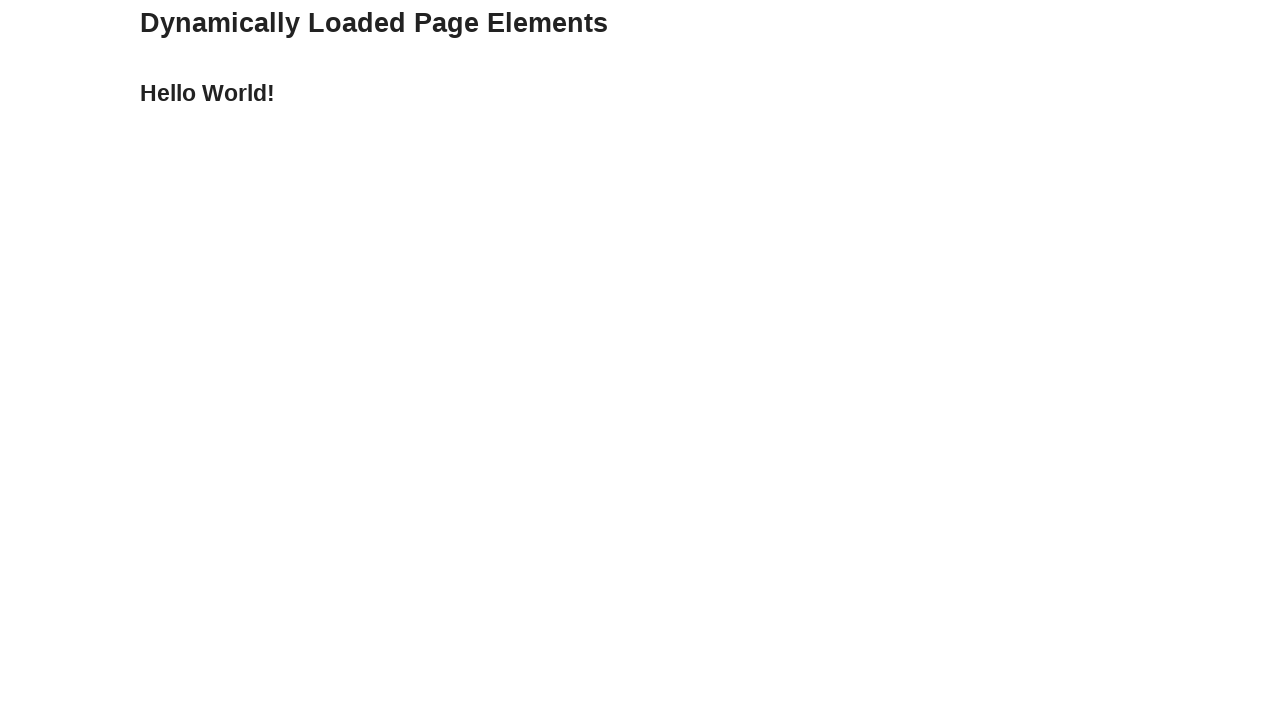